Navigates to a Lichess chess puzzle training page and waits for the main board element to load, allowing time for the puzzle's initial move animation to complete.

Starting URL: https://lichess.org/training/

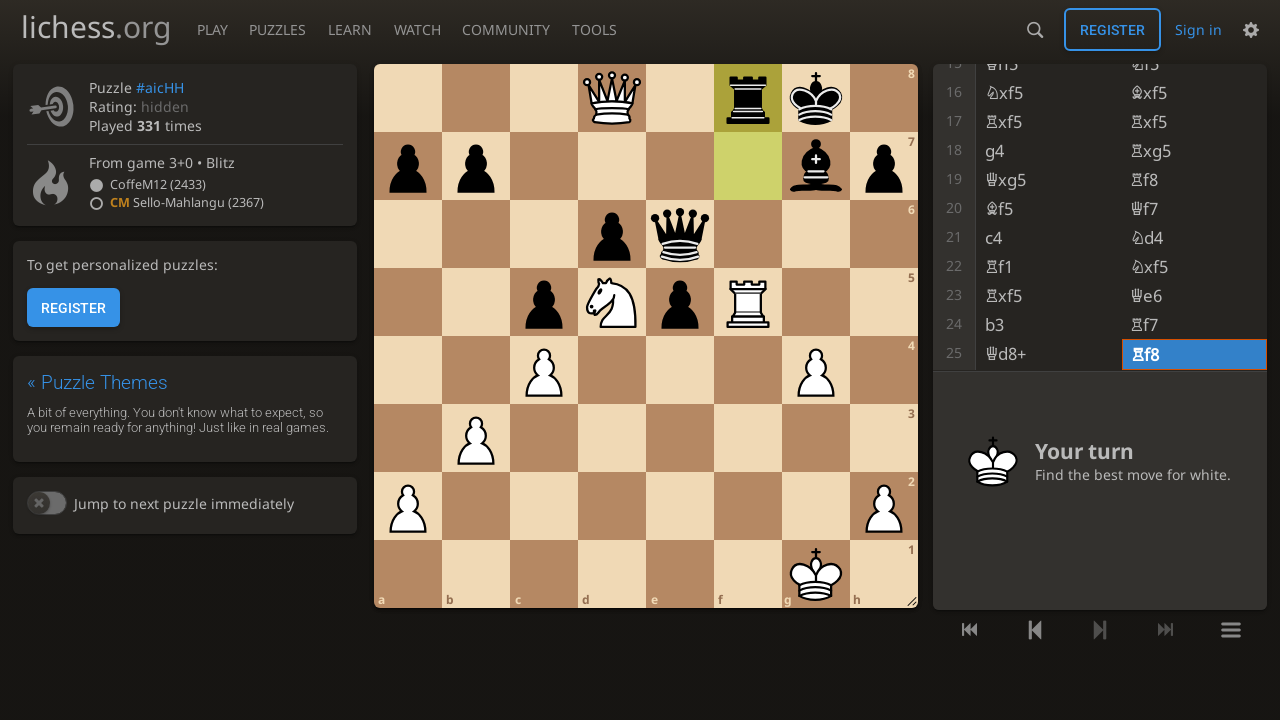

Navigated to Lichess puzzle training page
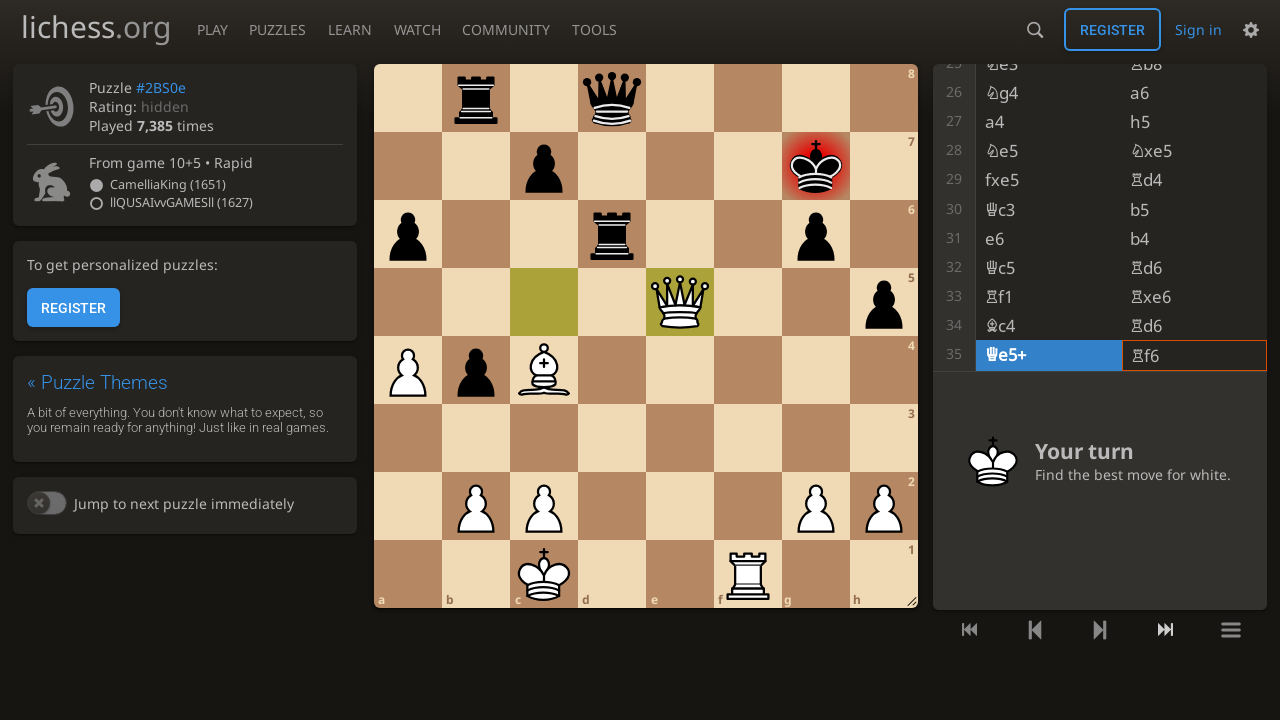

Main chess board element loaded
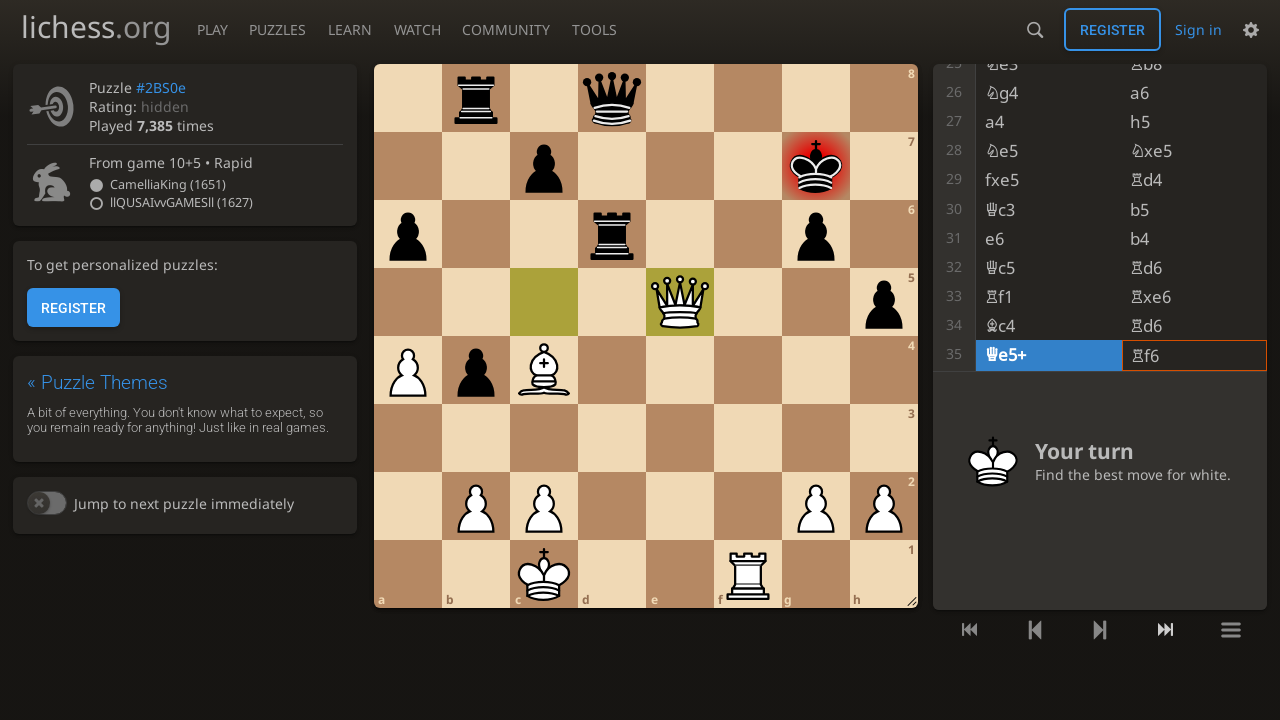

Waited 800ms for puzzle initial move animation to complete
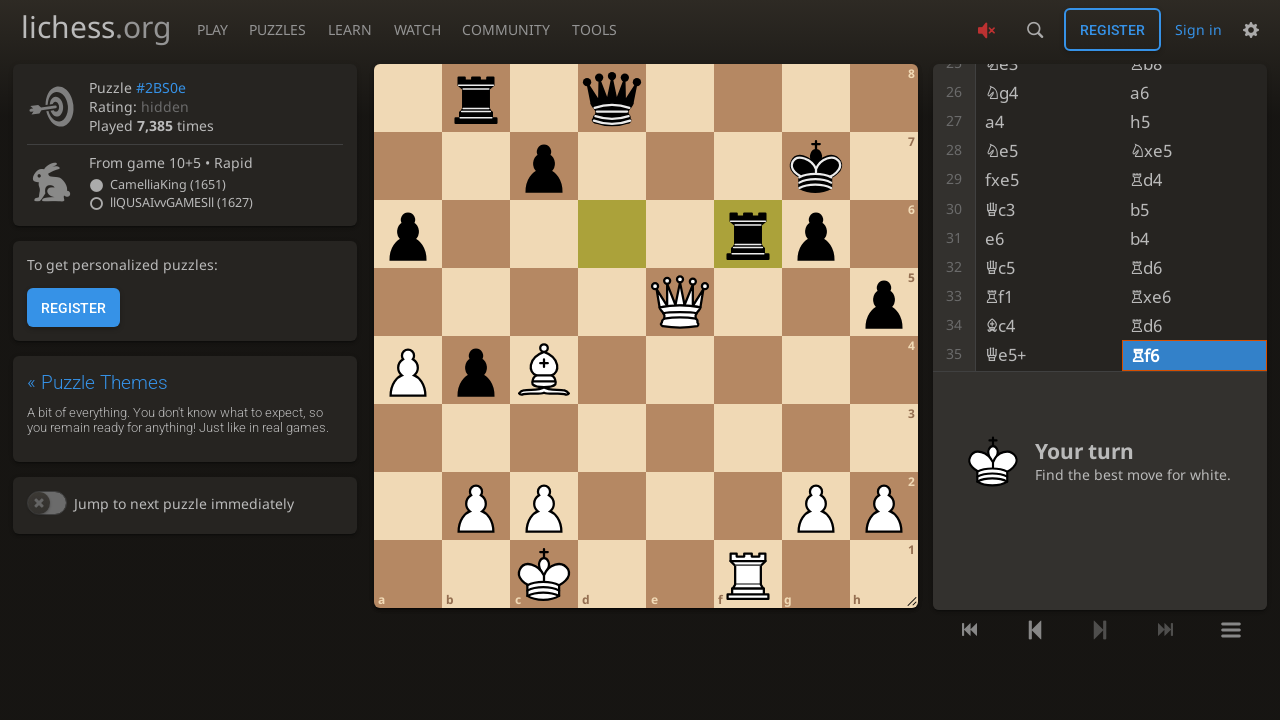

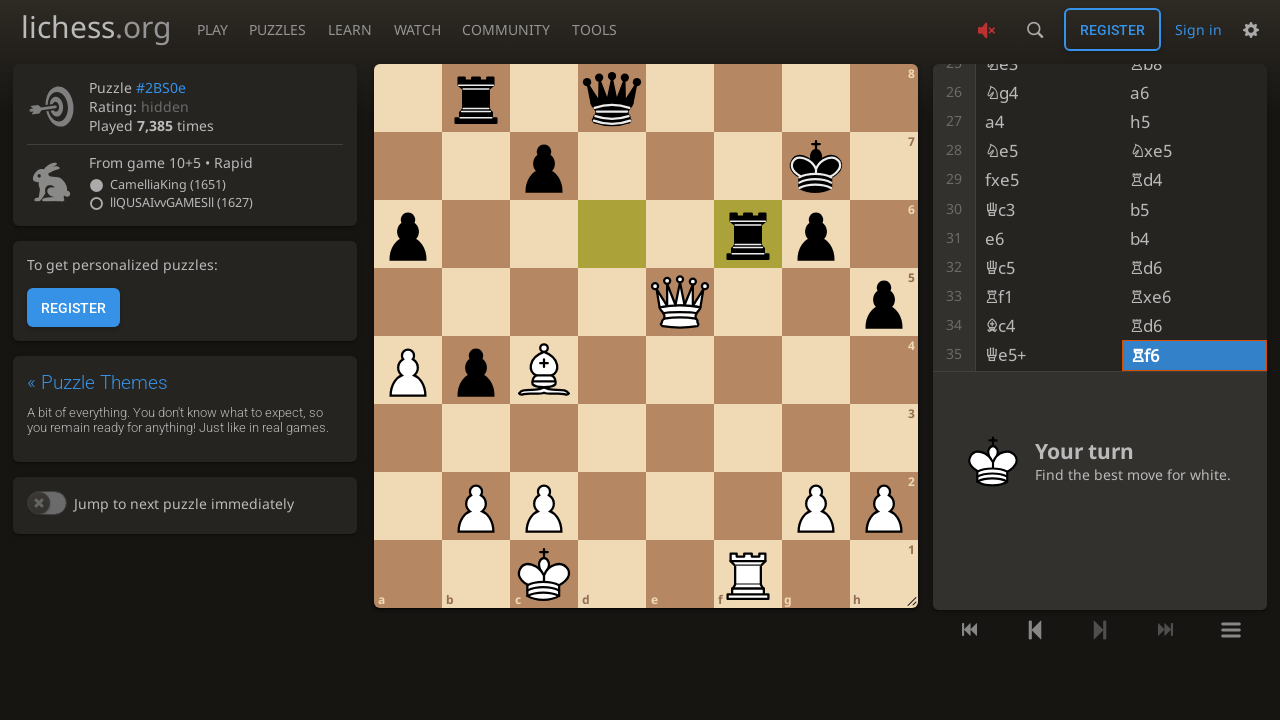